Tests page scrolling functionality and navigation by scrolling down and up the page, then scrolling to and clicking on the "Appium" link

Starting URL: https://www.toolsqa.com/

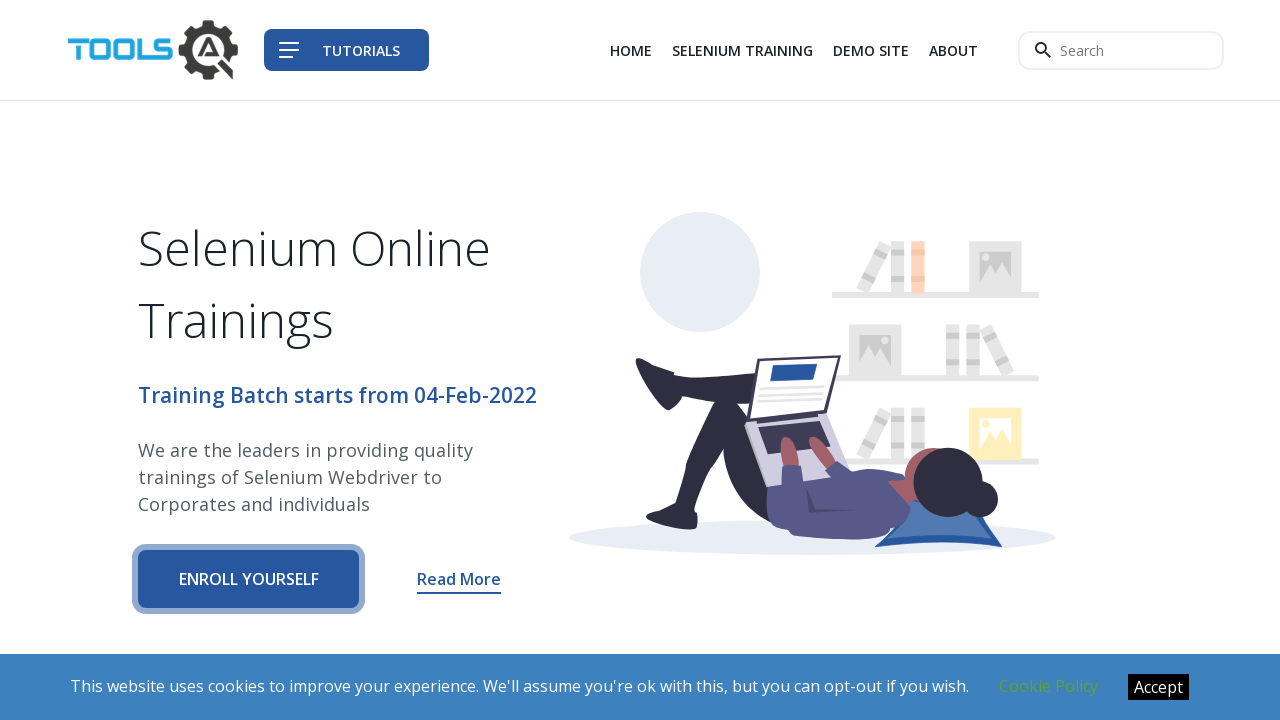

Scrolled down the page by 800px
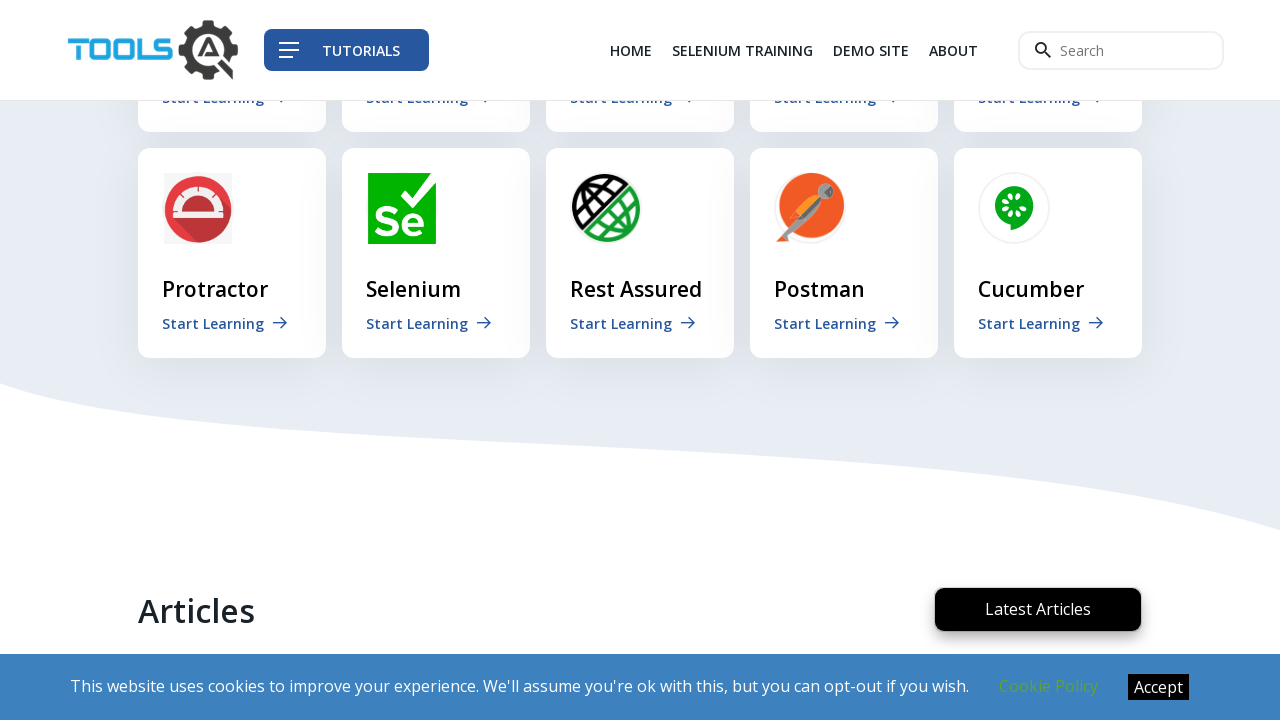

Scrolled down the page by another 800px
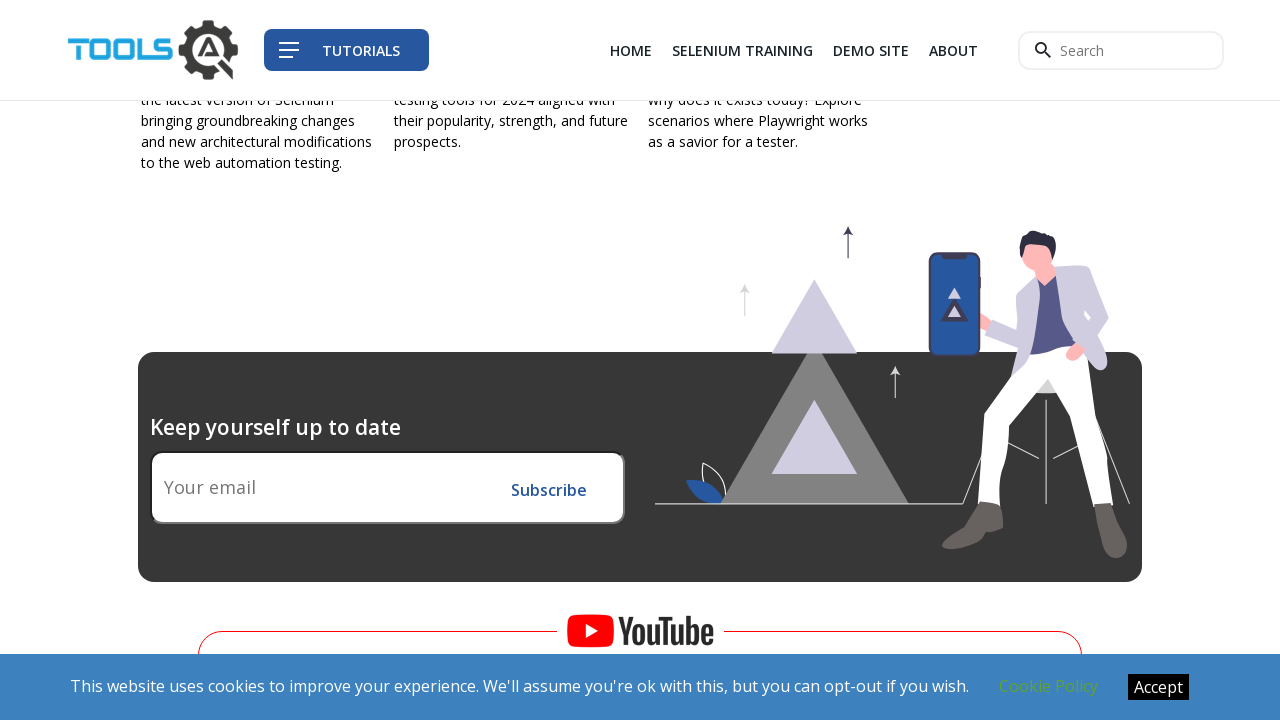

Waited 500ms
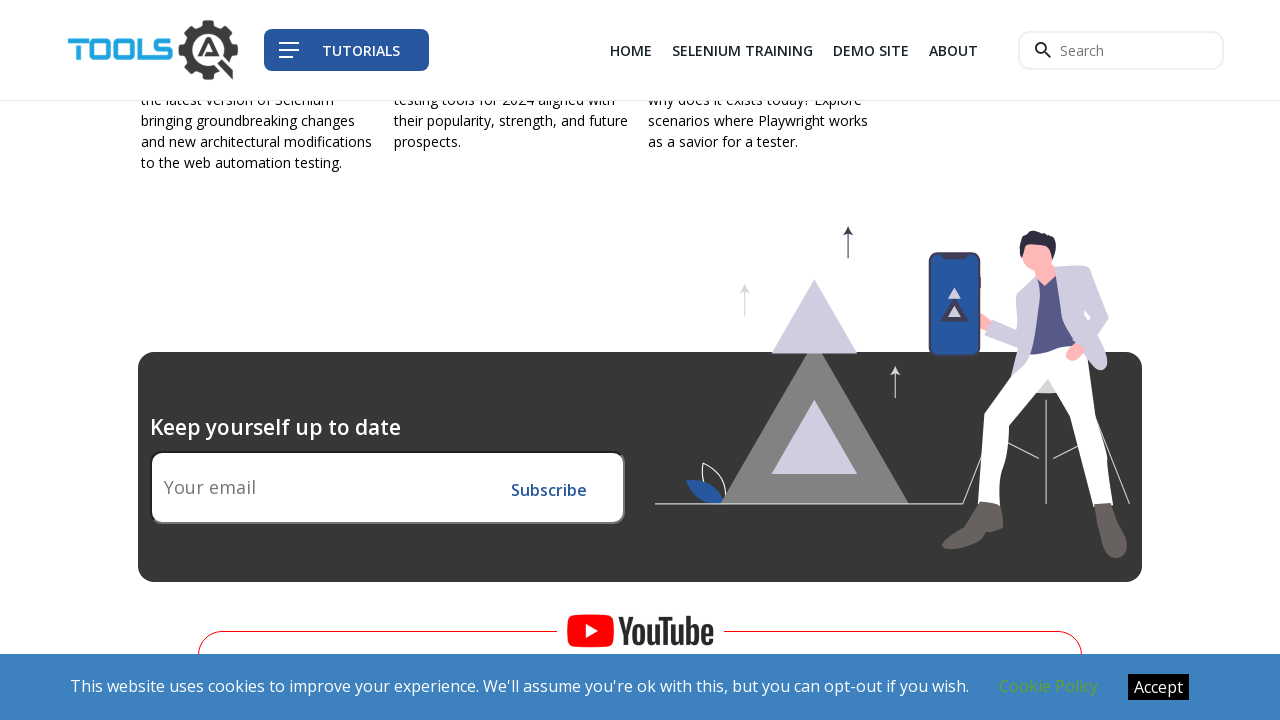

Scrolled up the page by 800px
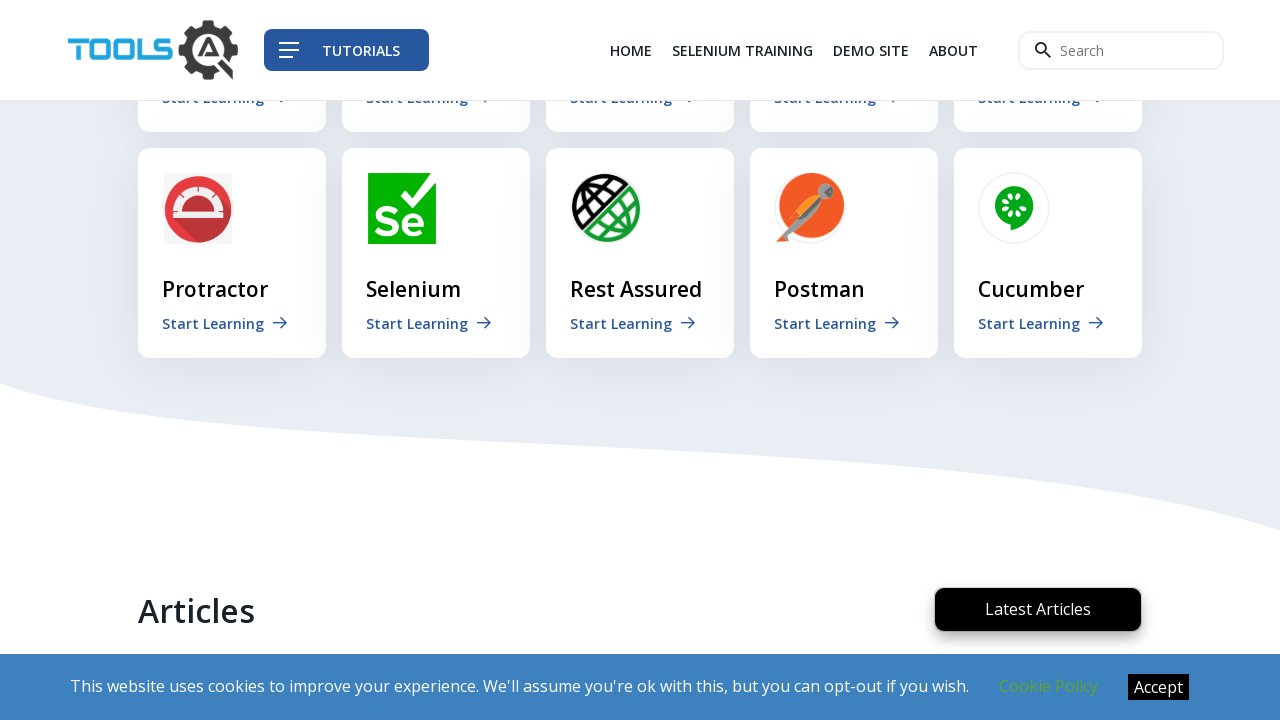

Scrolled up the page by another 800px
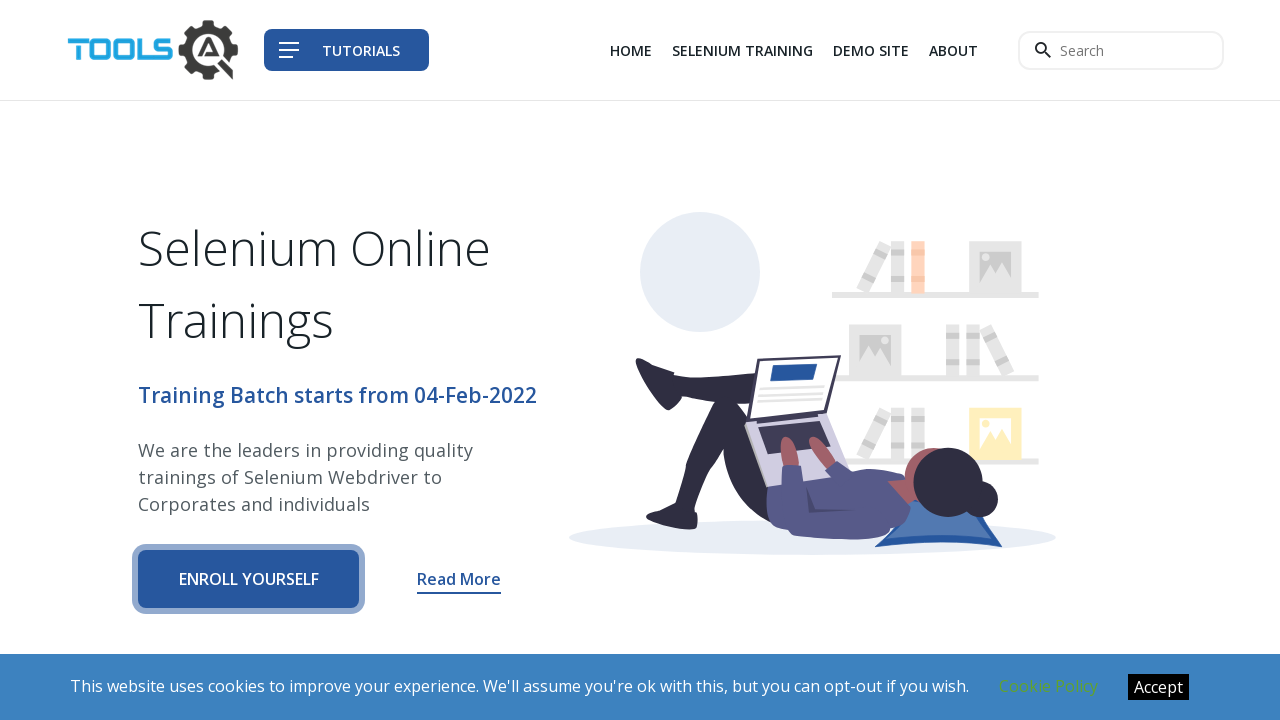

Located and scrolled to the Appium link
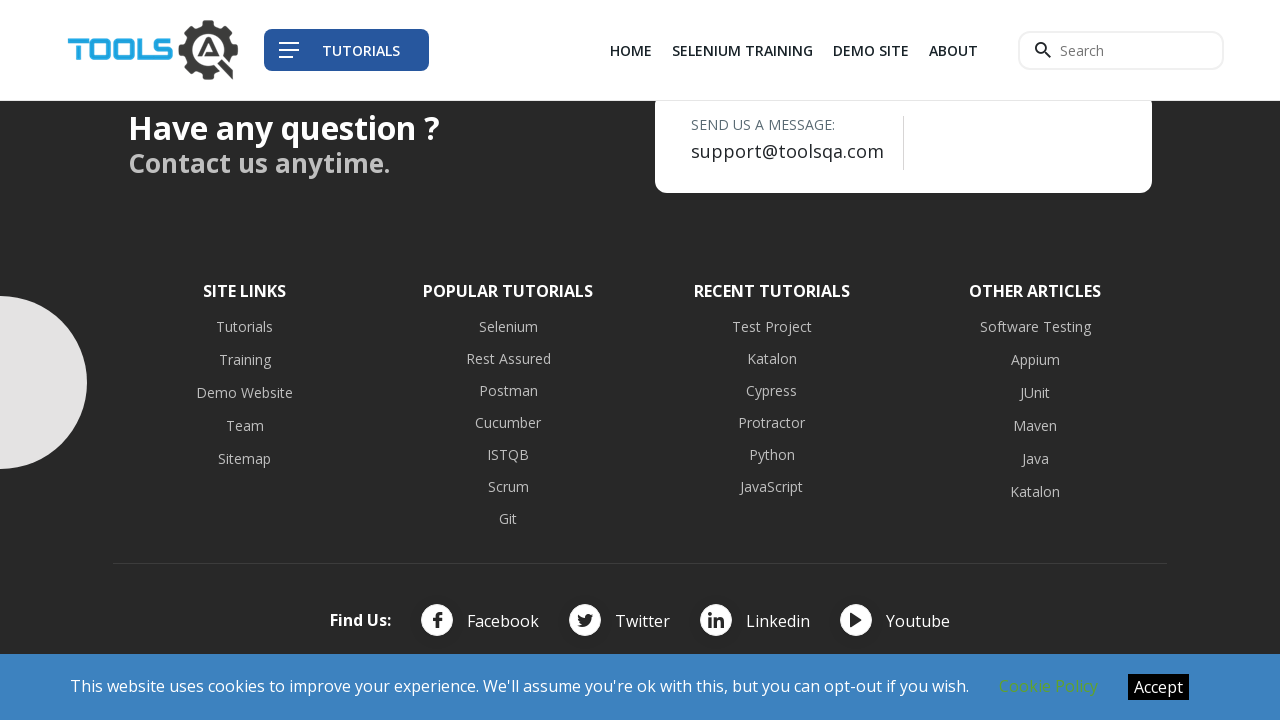

Scrolled down by 300px for better visibility
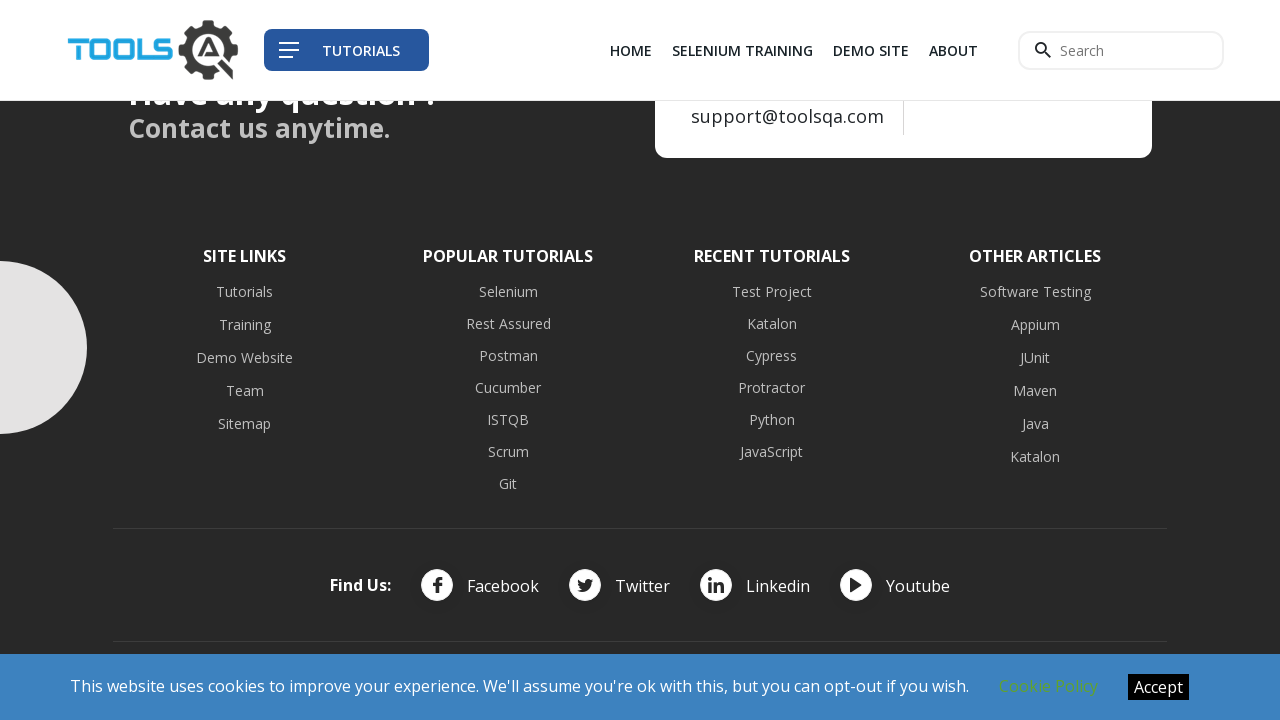

Clicked on the Appium link at (1035, 326) on xpath=//a[text()='Appium']
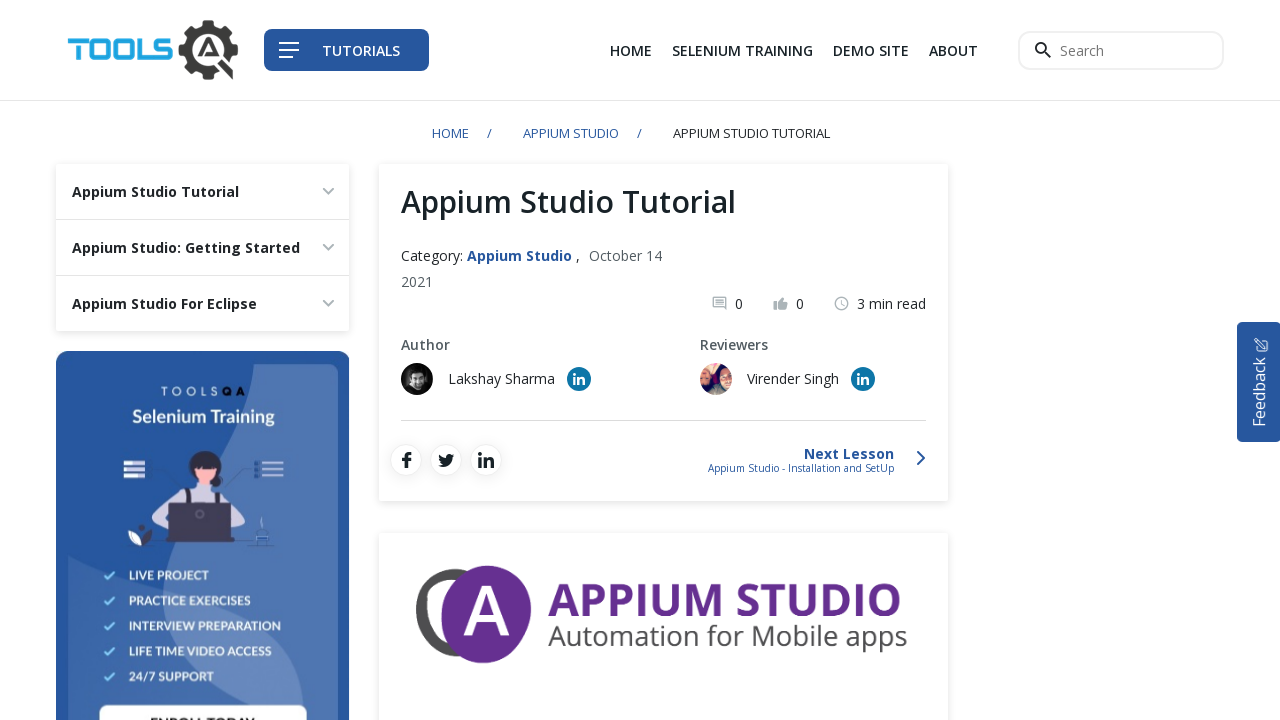

Page load completed after clicking Appium link
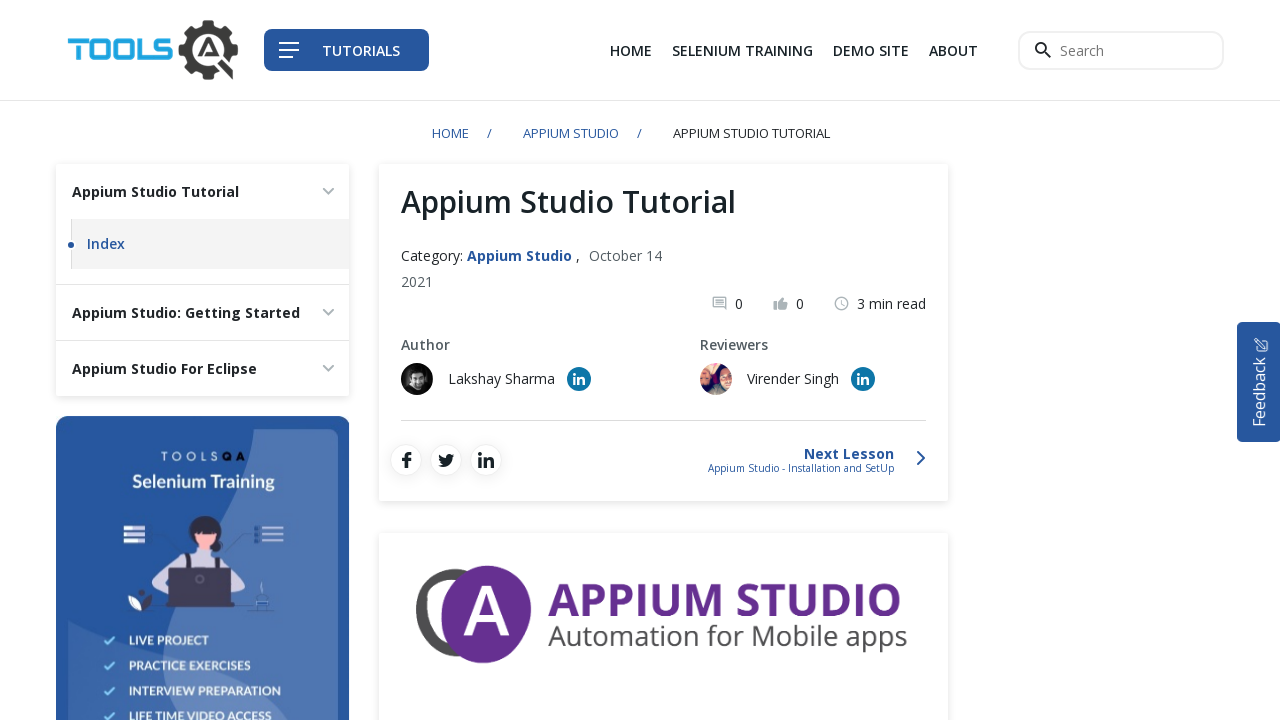

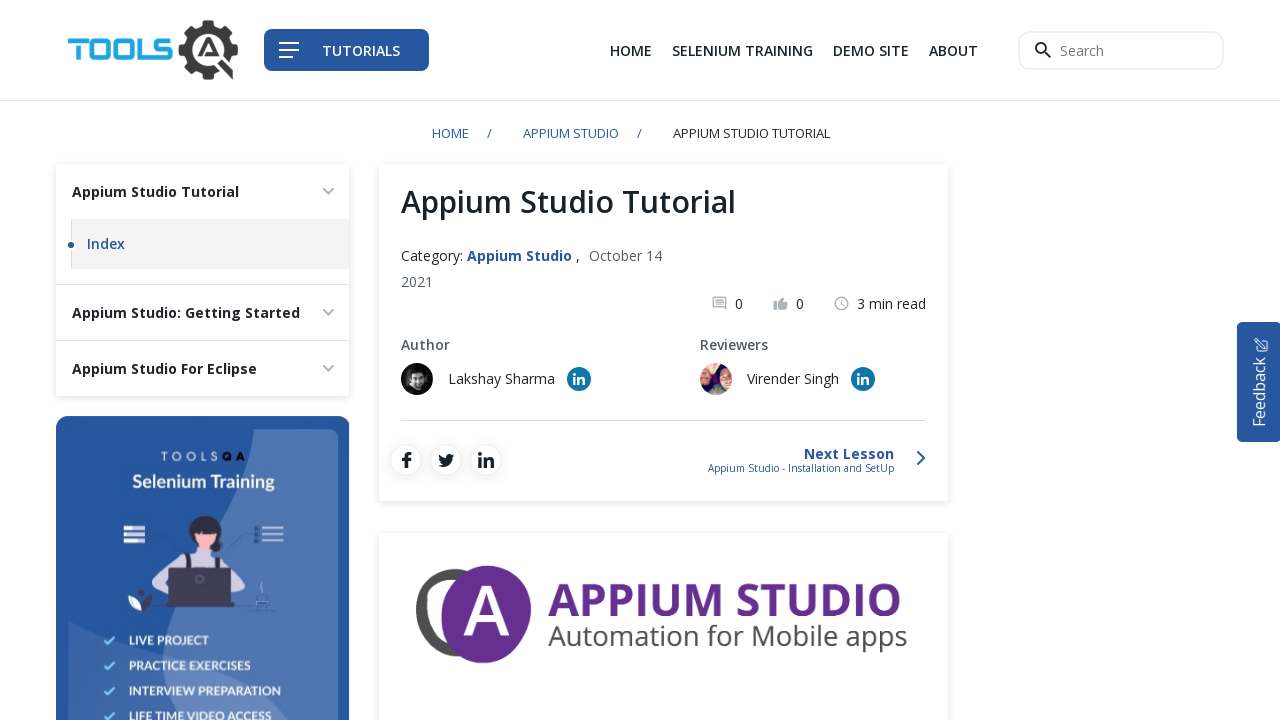